Tests file download page by navigating to it and verifying downloadable files are listed

Starting URL: https://the-internet.herokuapp.com/

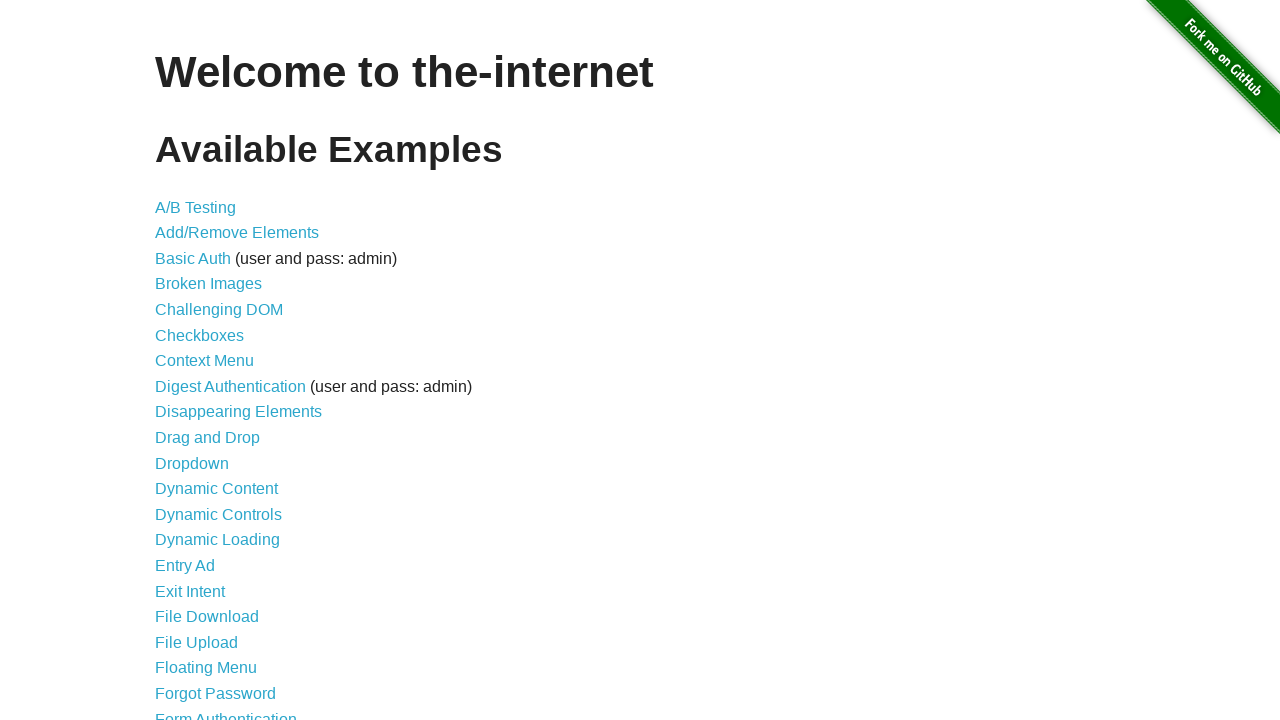

Clicked on File Download link at (207, 617) on a[href='/download']
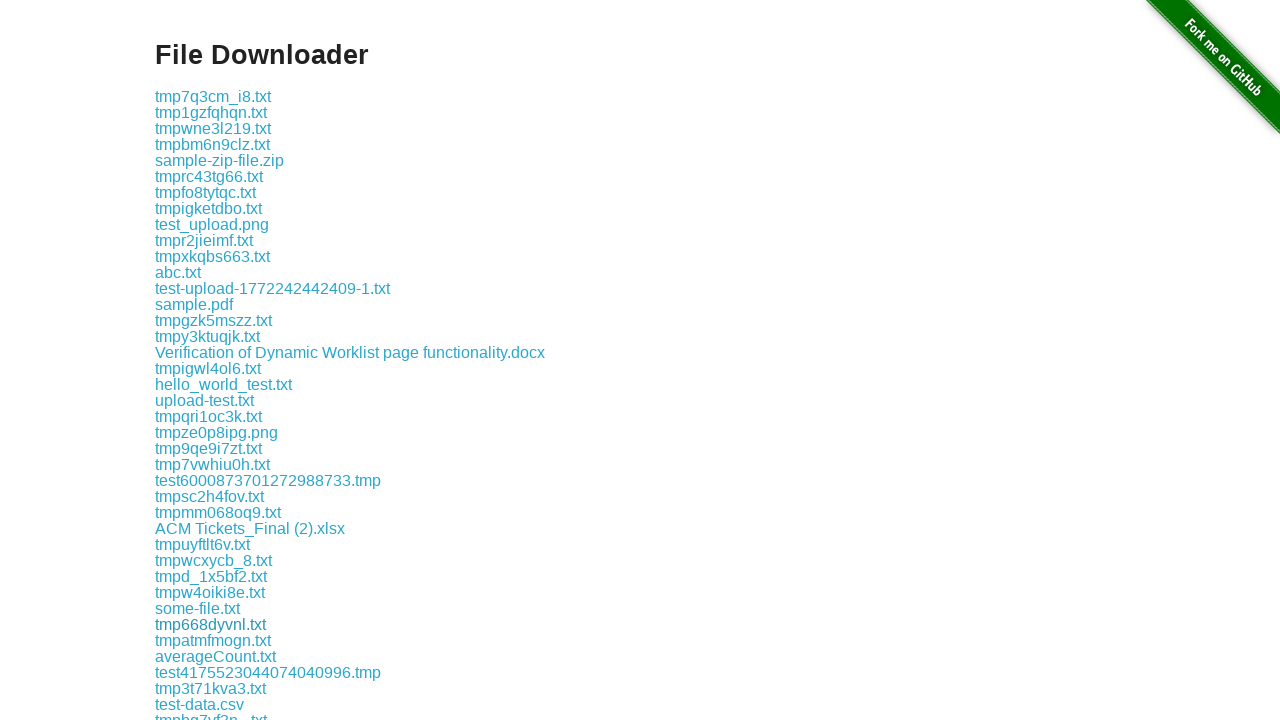

Download page loaded with downloadable files
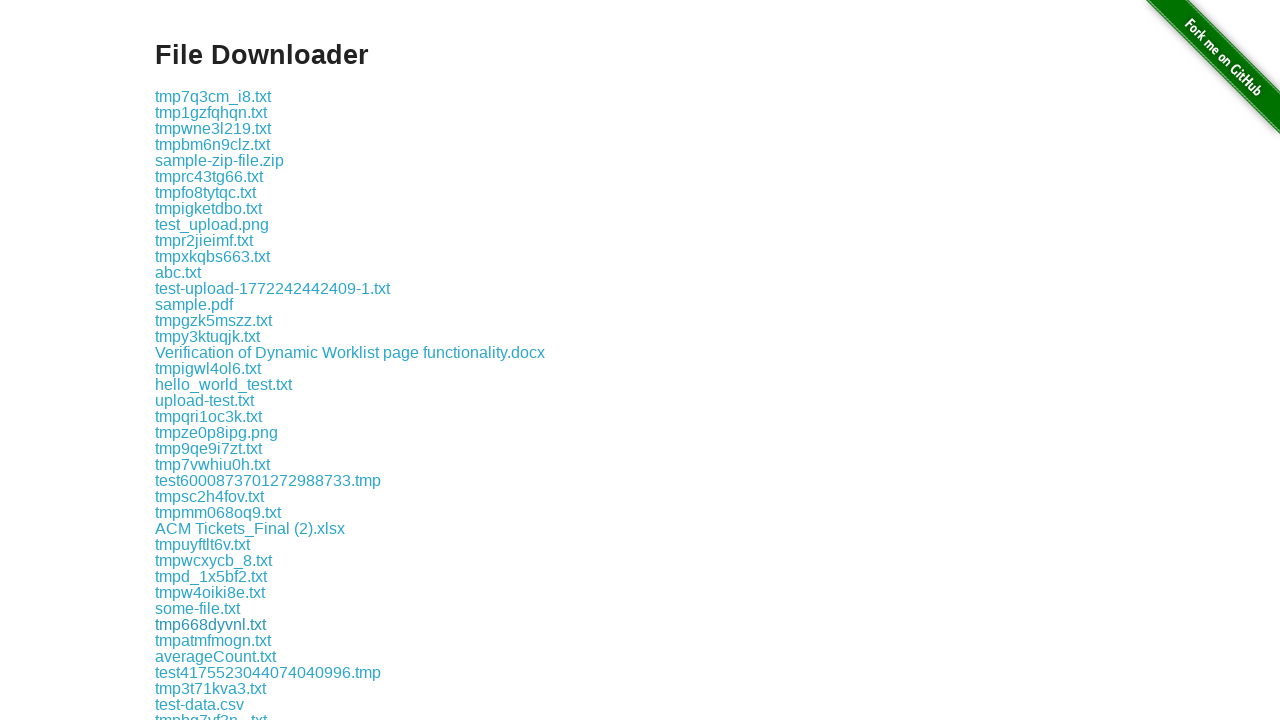

Verified some-file.txt is listed in downloadable files
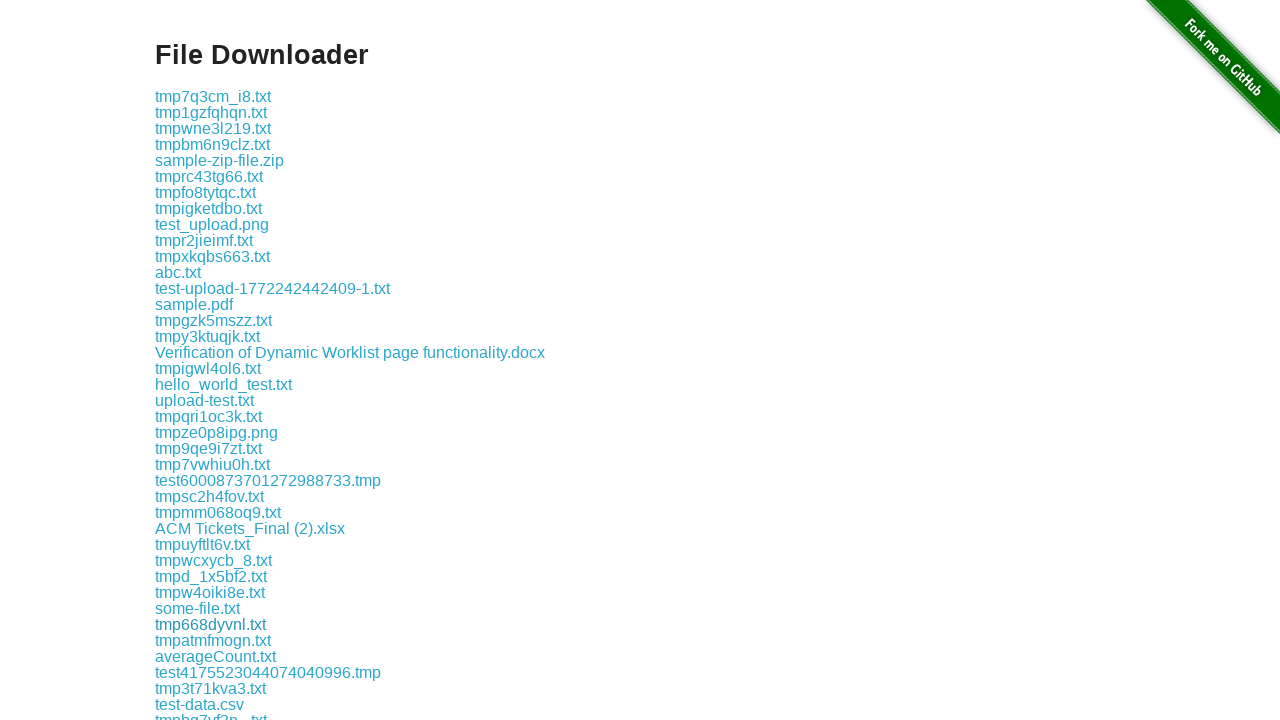

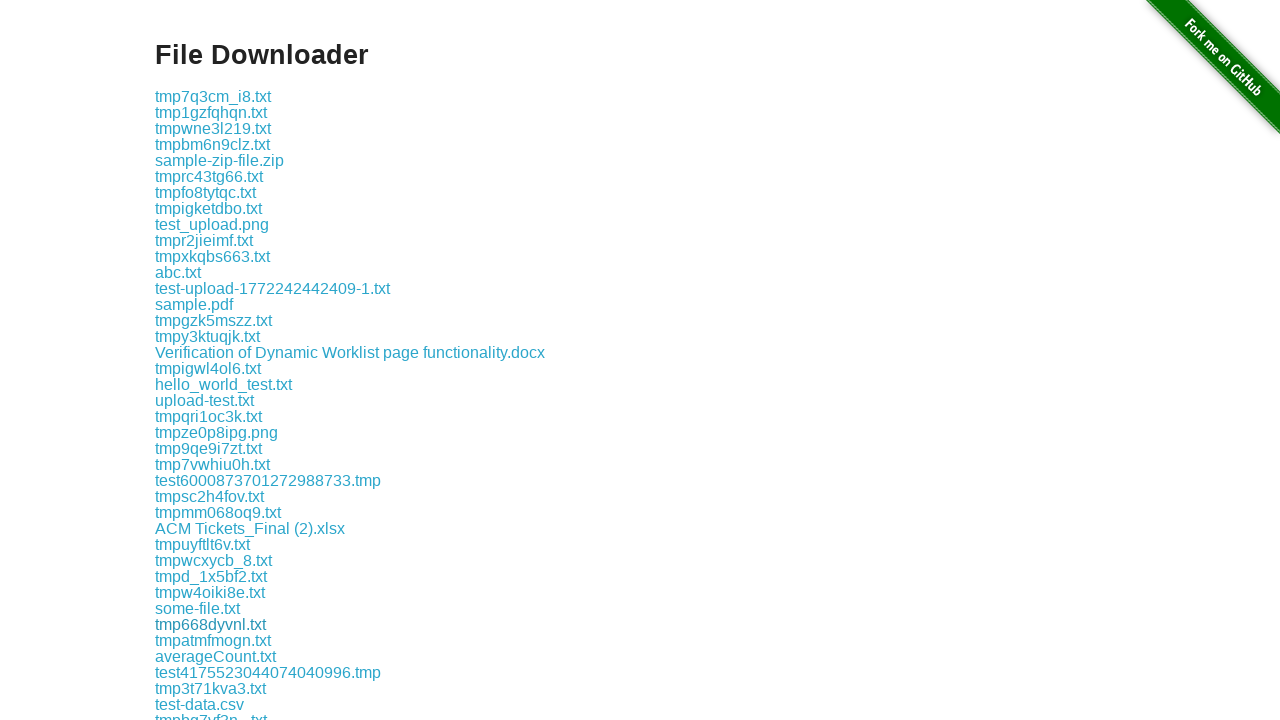